Tests the free trial signup form by filling in the subdomain field and clicking the "Get Your Free Trial" button using chained locators.

Starting URL: https://www.orangehrm.com/en/30-day-free-trial

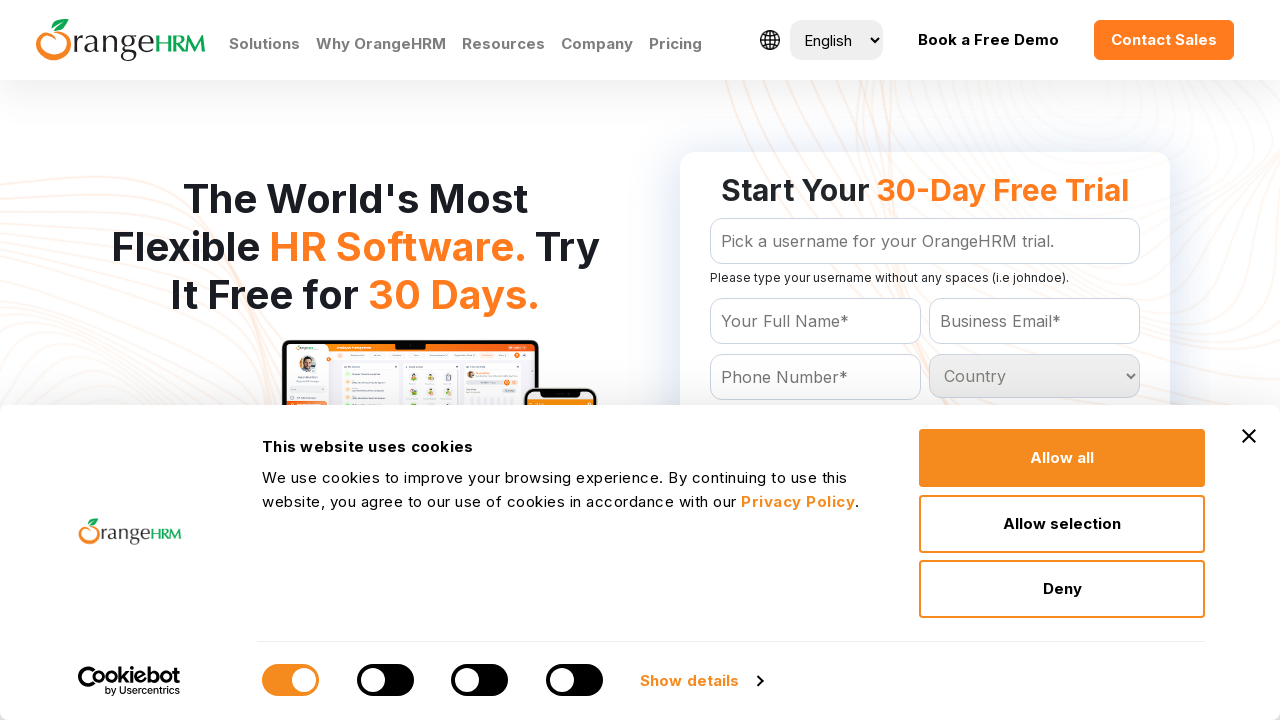

Filled subdomain field with 'Siddharth' using chained locators on #Form_getForm >> #Form_getForm_subdomain
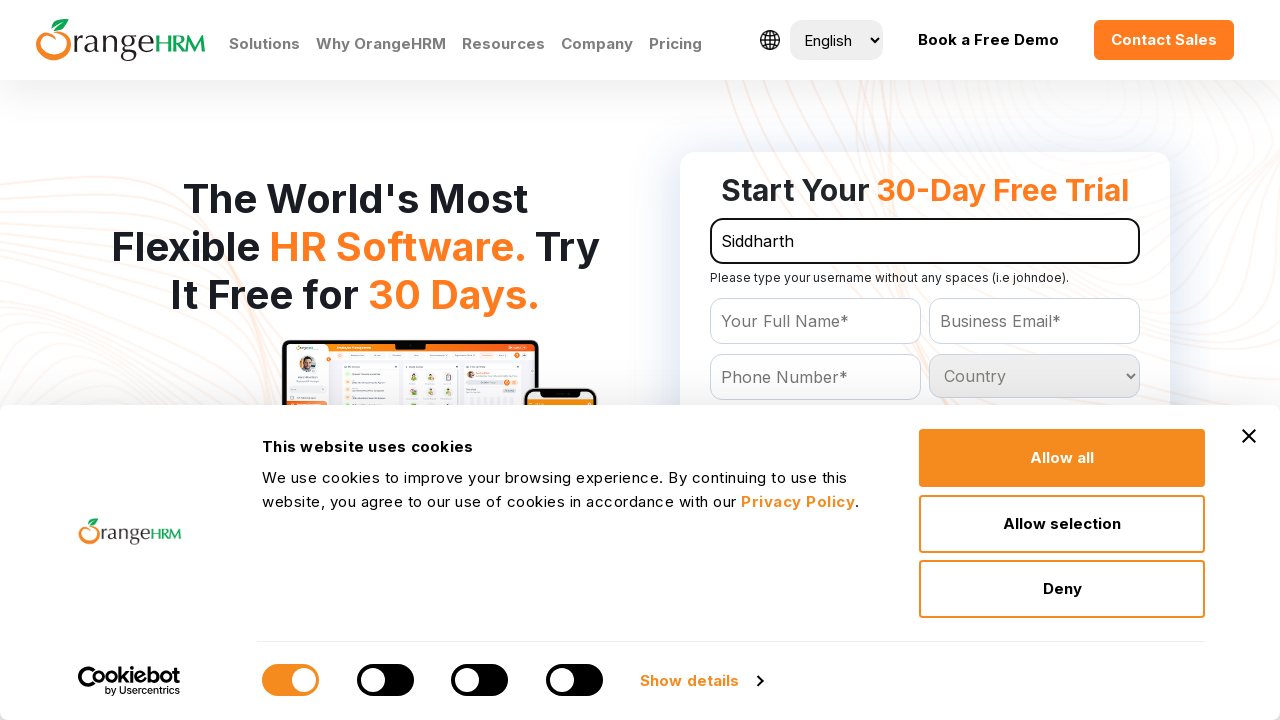

Clicked 'Get Your Free Trial' button within the form at (925, 360) on #Form_getForm >> internal:role=button[name="Get Your Free Trial"i]
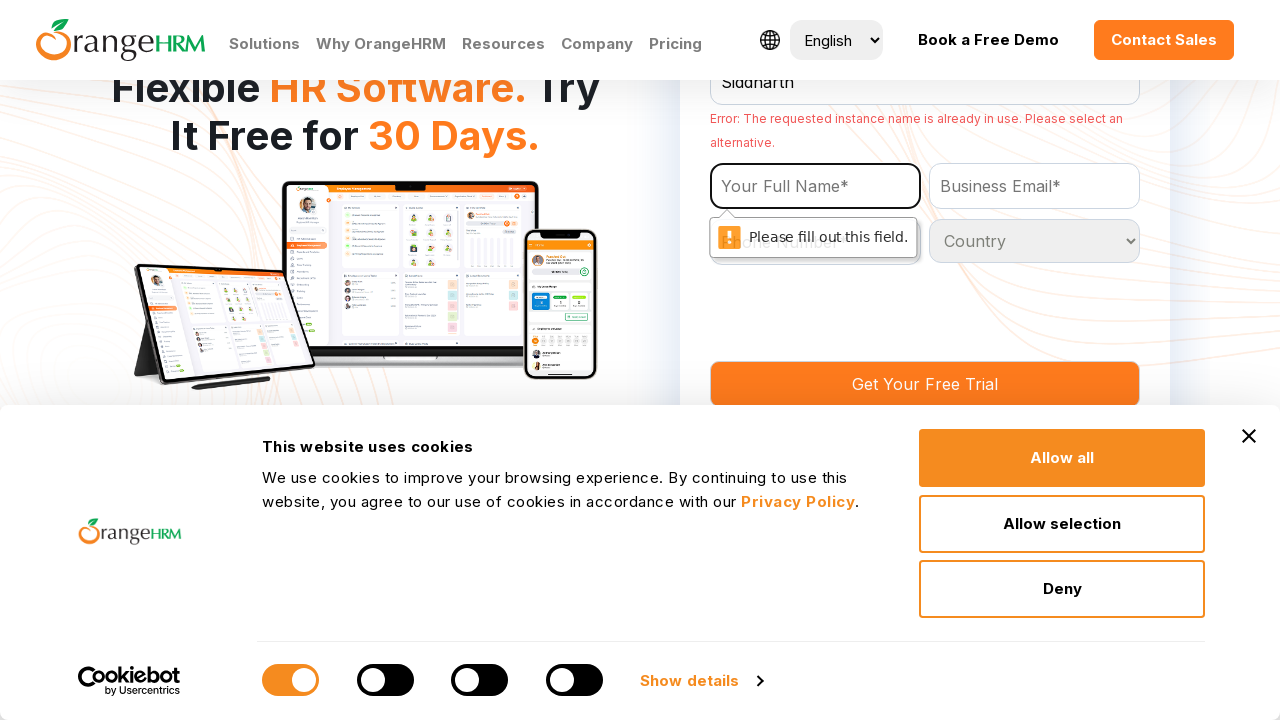

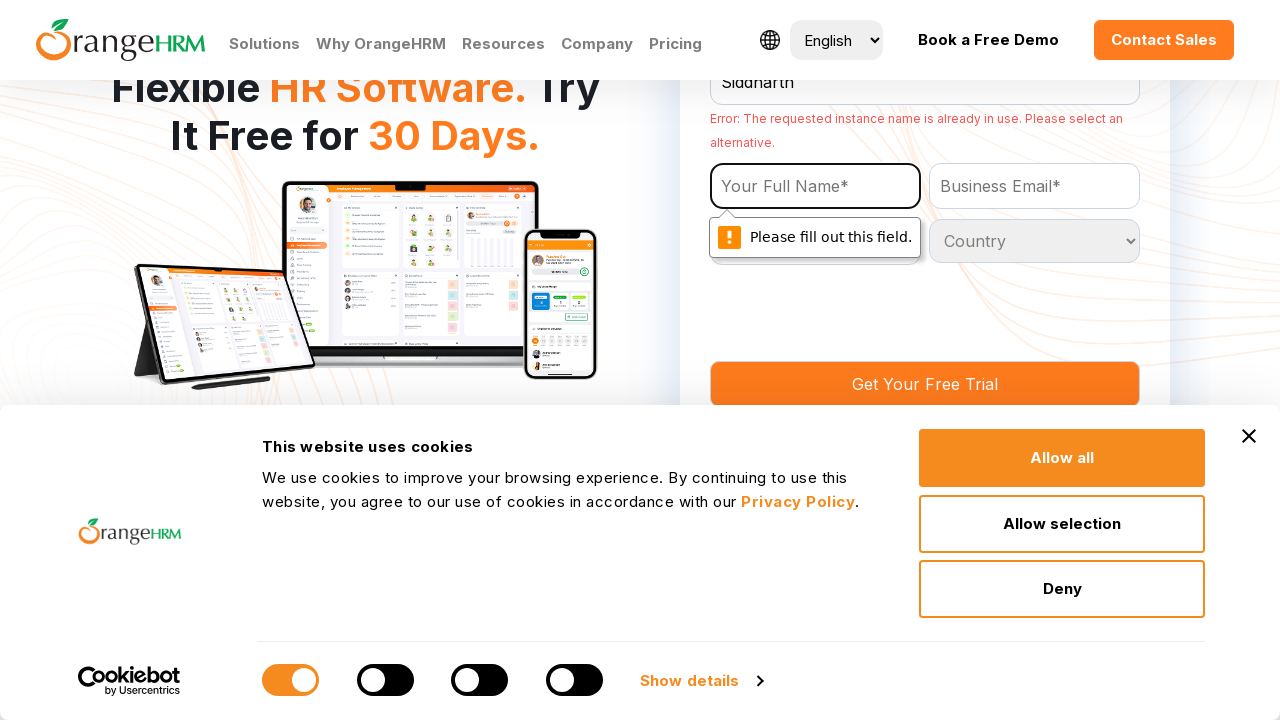